Tests GitHub search functionality by searching for a specific repository (LevantsevichVsevolod/sample_project), clicking on the result, and verifying the repository page is displayed.

Starting URL: https://github.com

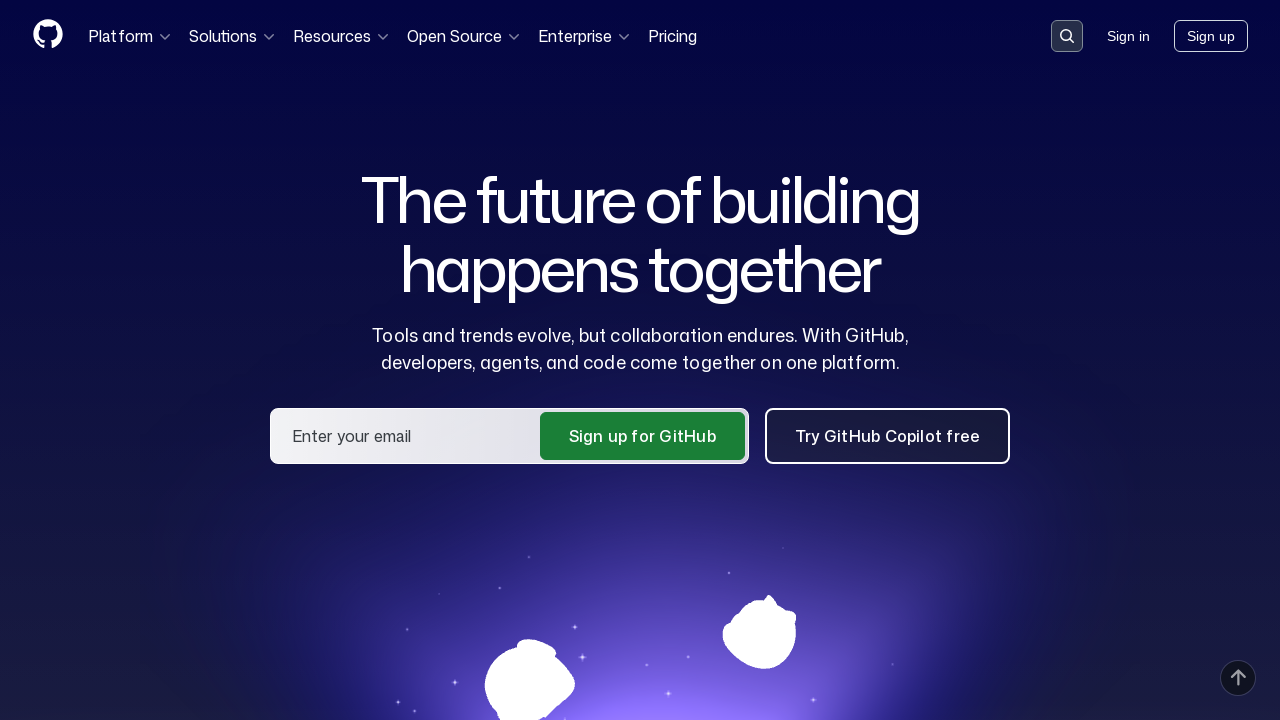

Clicked on search input field to open search dialog at (1067, 36) on input[class*='header-search-input'], input[name='q'], button[data-target='qbsear
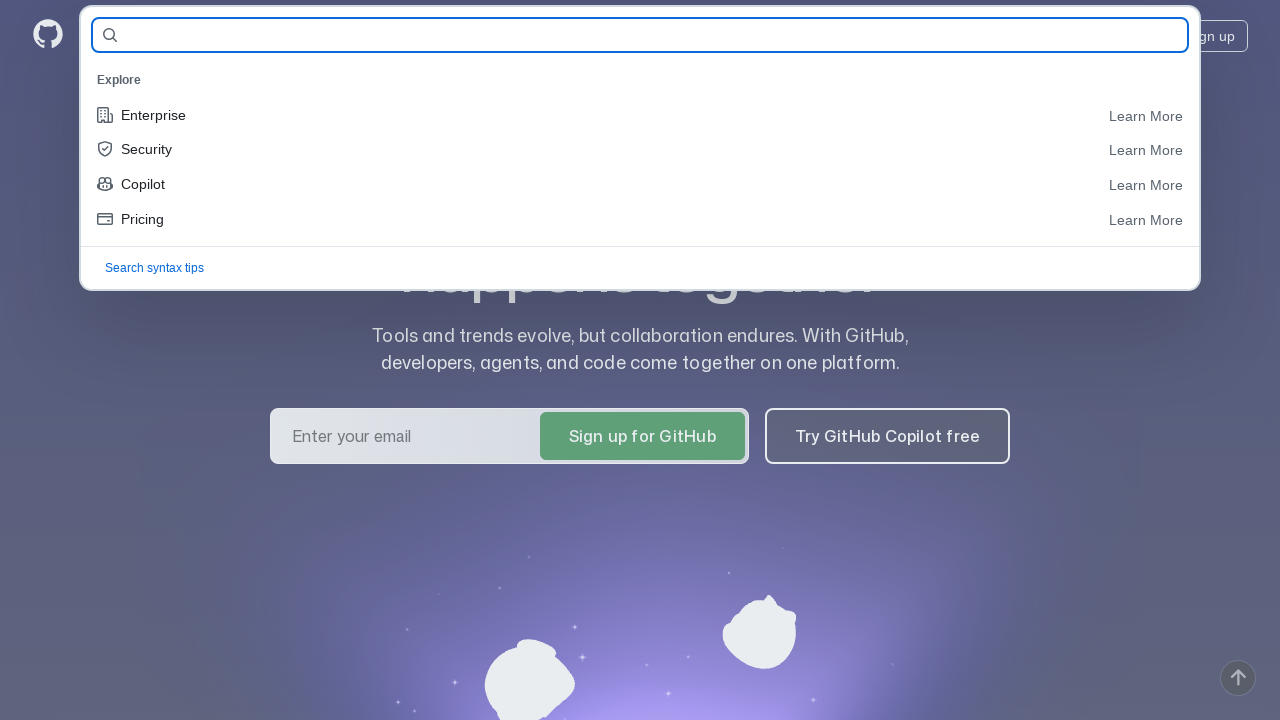

Search input field loaded and ready
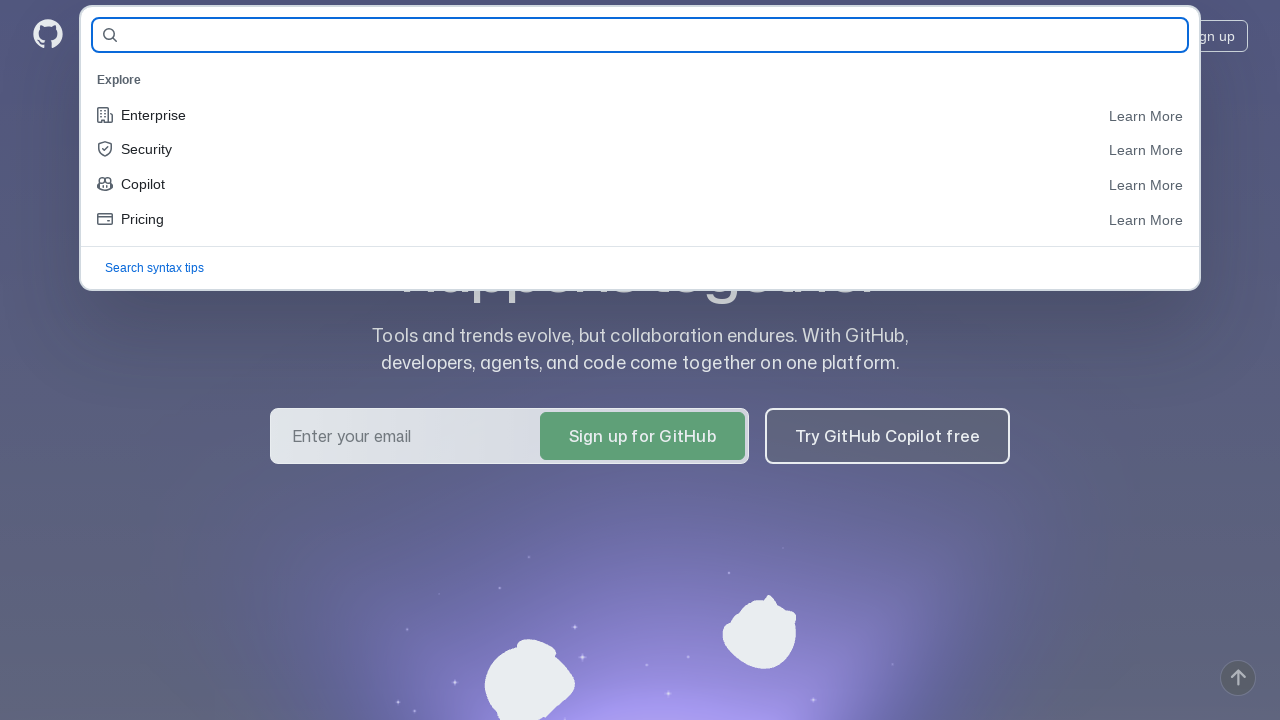

Filled search field with 'LevantsevichVsevolod/sample_project' on input[name='q'], input[id='query-builder-test']
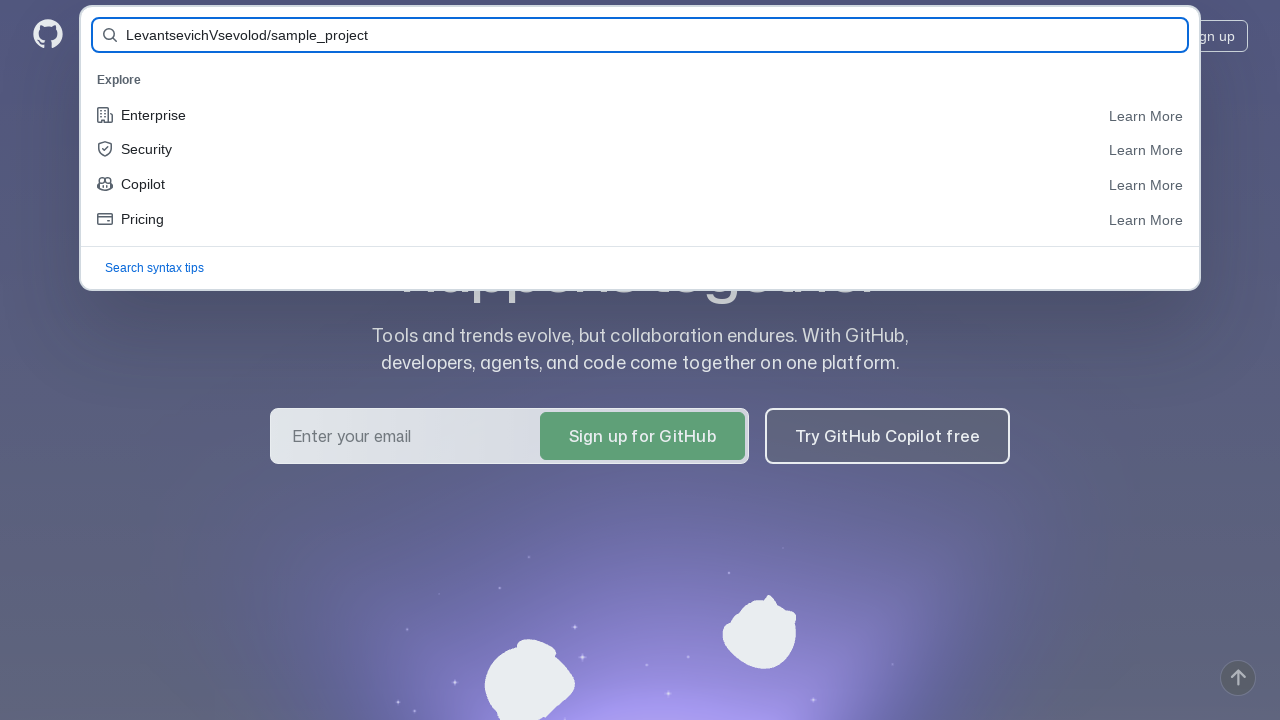

Pressed Enter to submit search query on input[name='q'], input[id='query-builder-test']
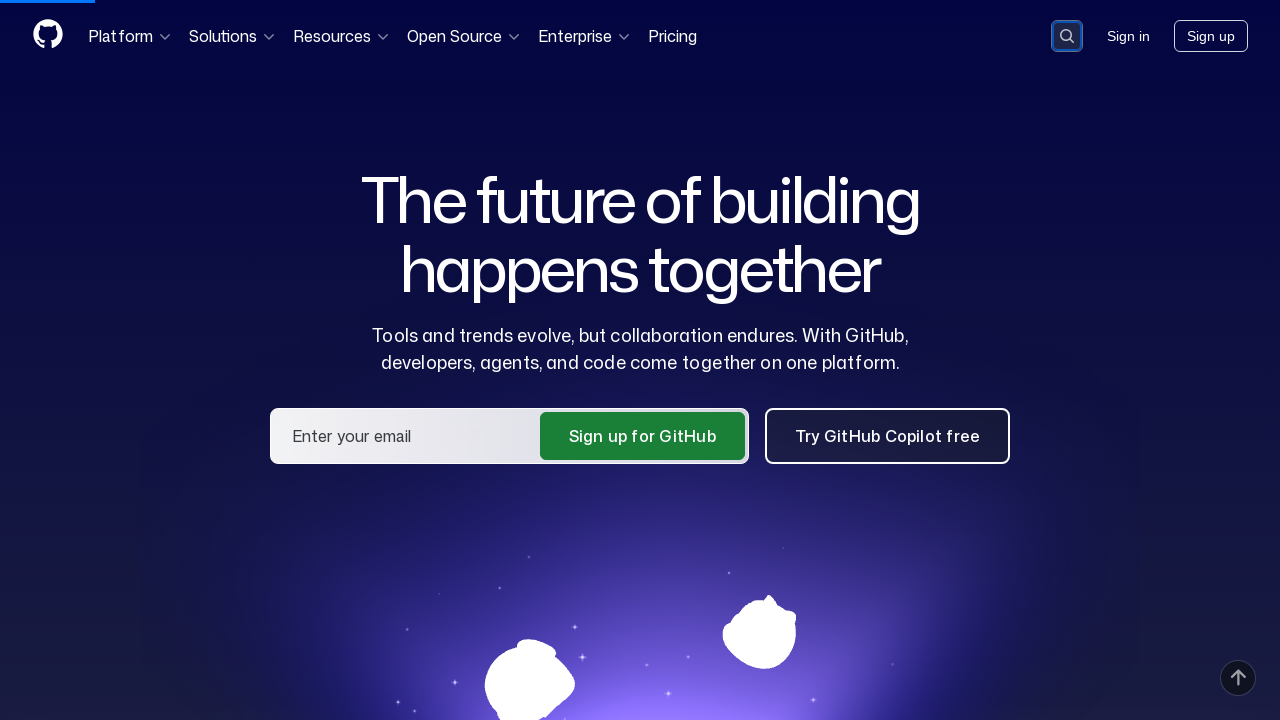

Search results loaded with repository link visible
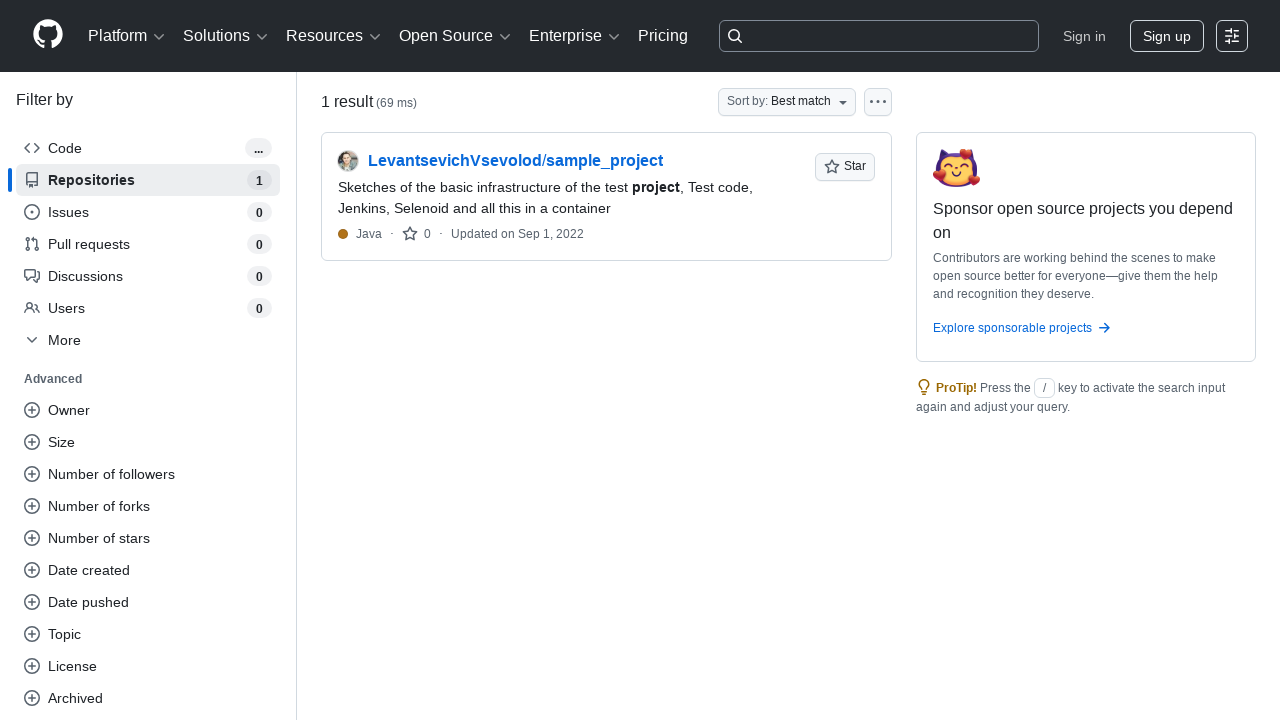

Clicked on LevantsevichVsevolod/sample_project repository link at (516, 161) on a[href='/LevantsevichVsevolod/sample_project']
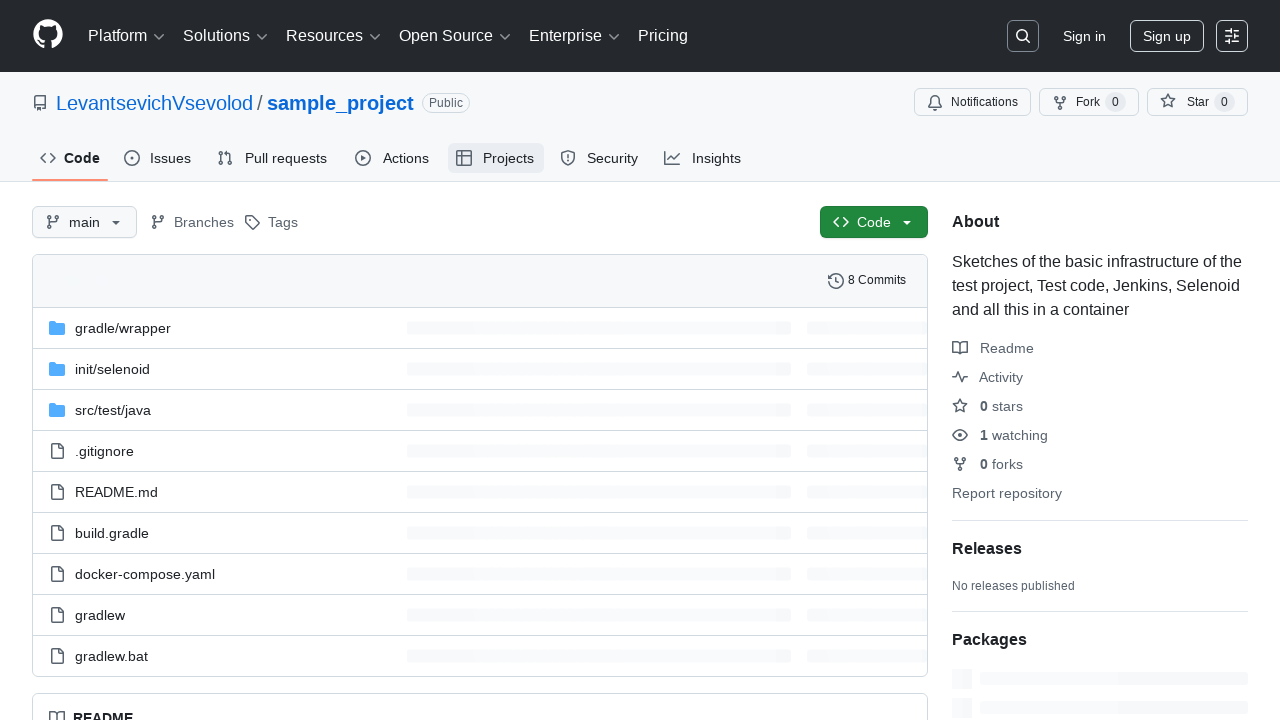

Repository page loaded and repository link is visible
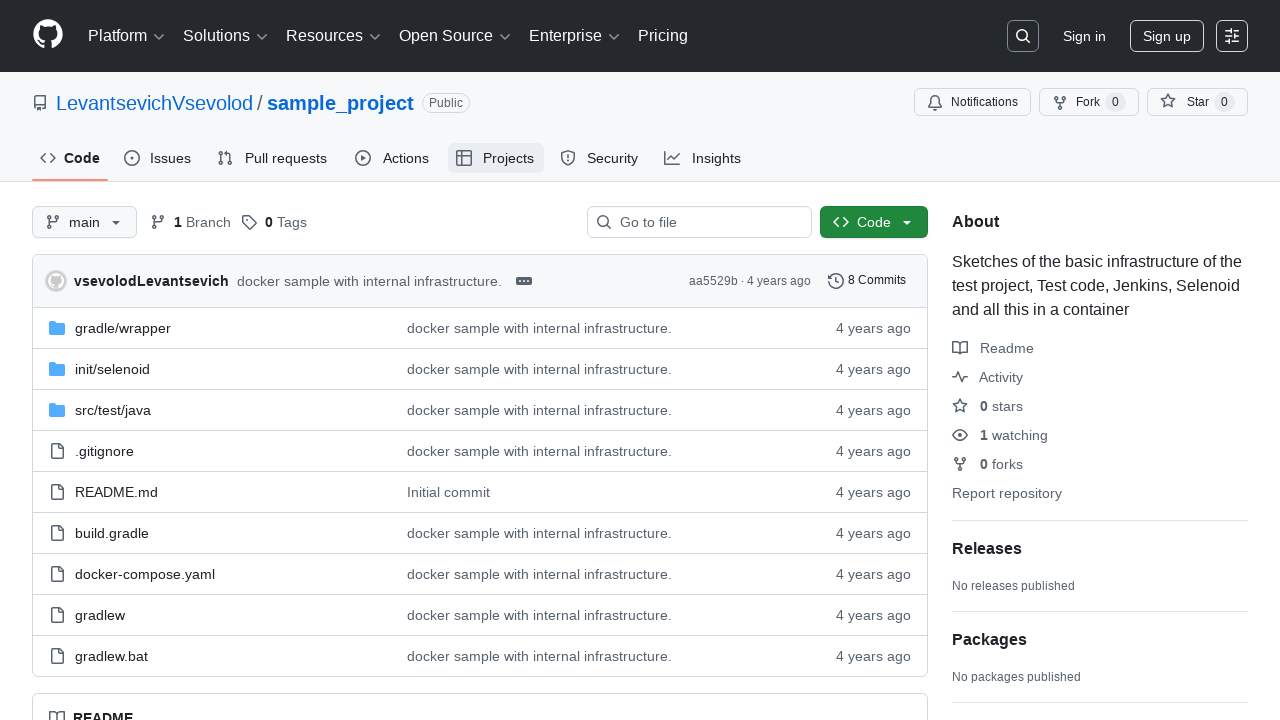

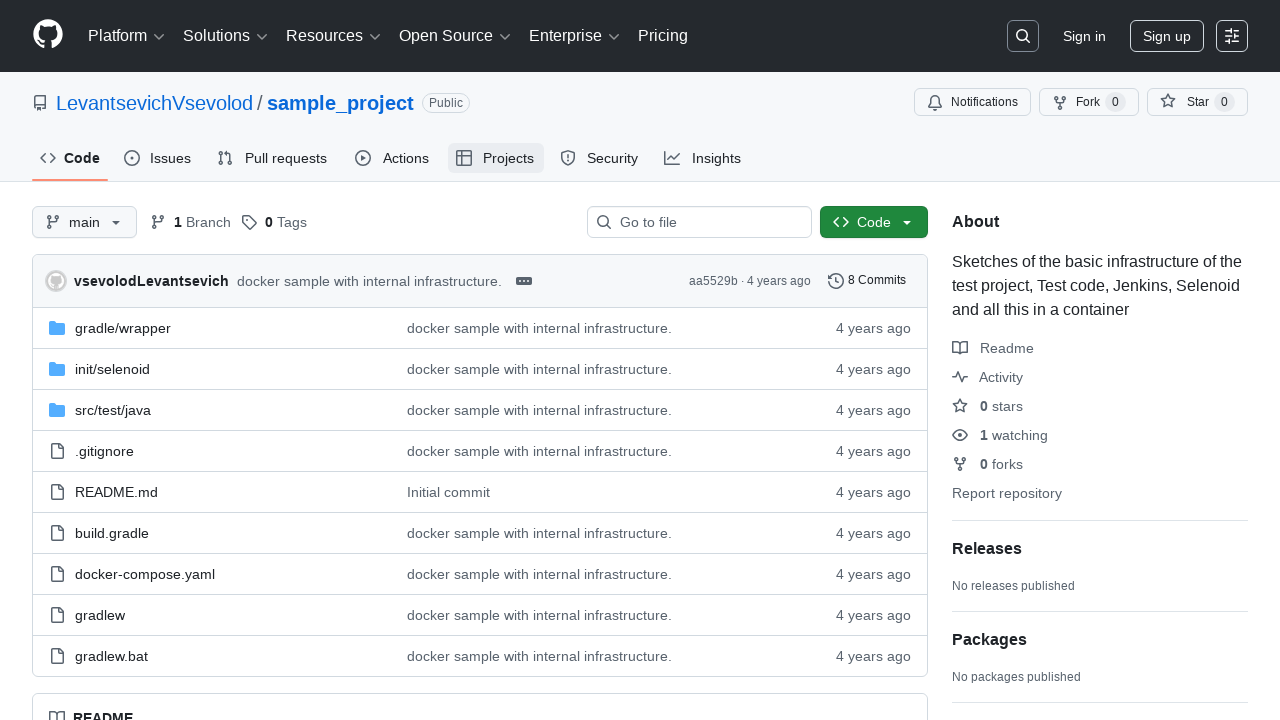